Tests file upload functionality by navigating to the file upload page, selecting a file, submitting it, and verifying the upload was successful.

Starting URL: https://the-internet.herokuapp.com/

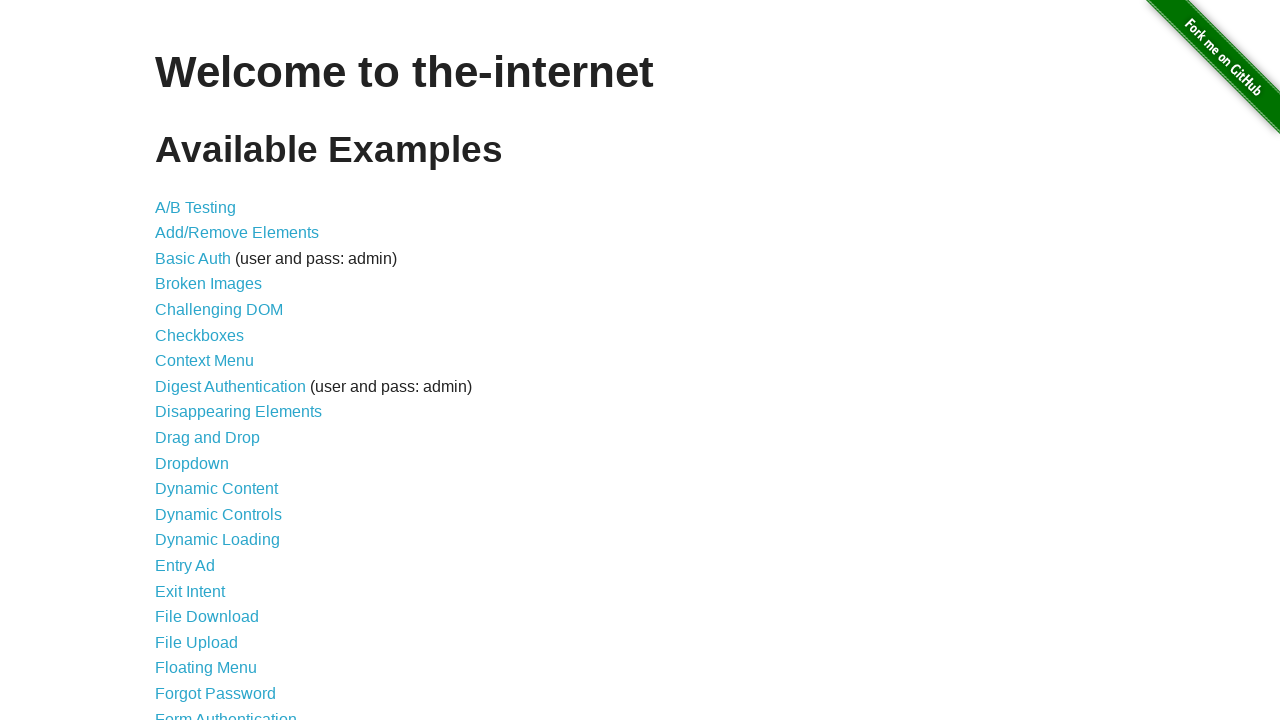

Clicked on File Upload link at (196, 642) on text=File Upload
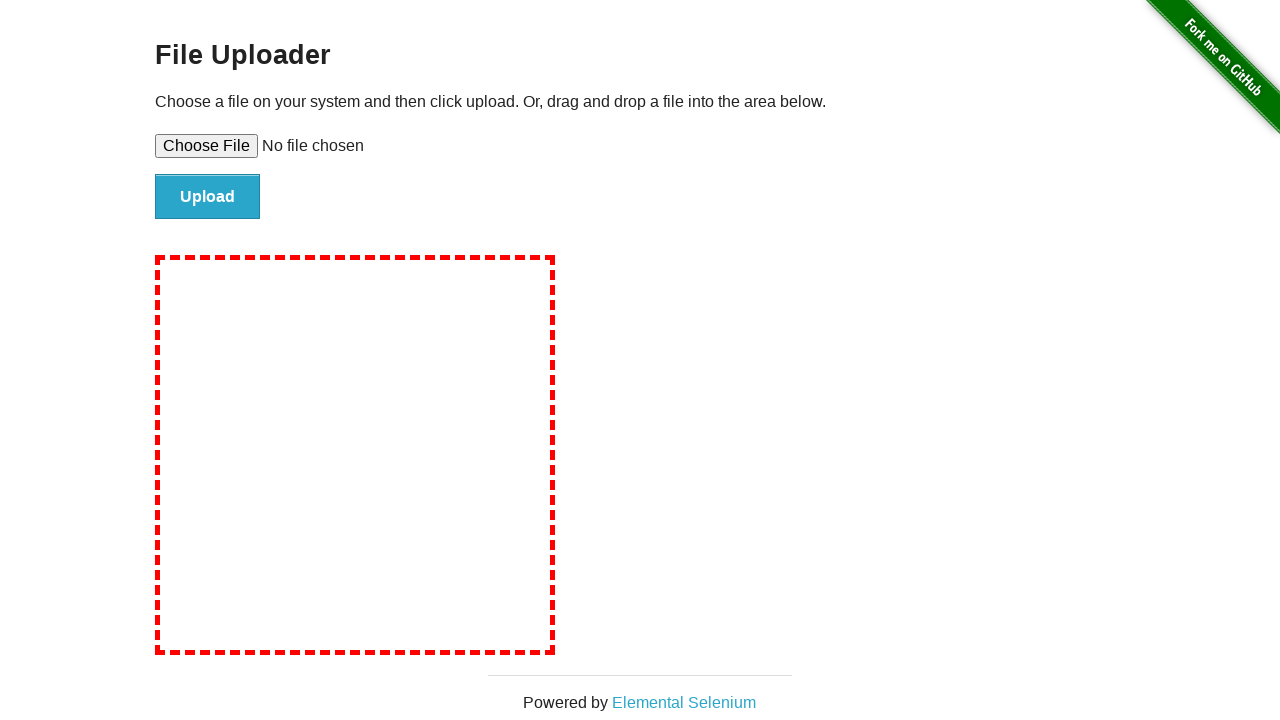

File upload page loaded and file input element is visible
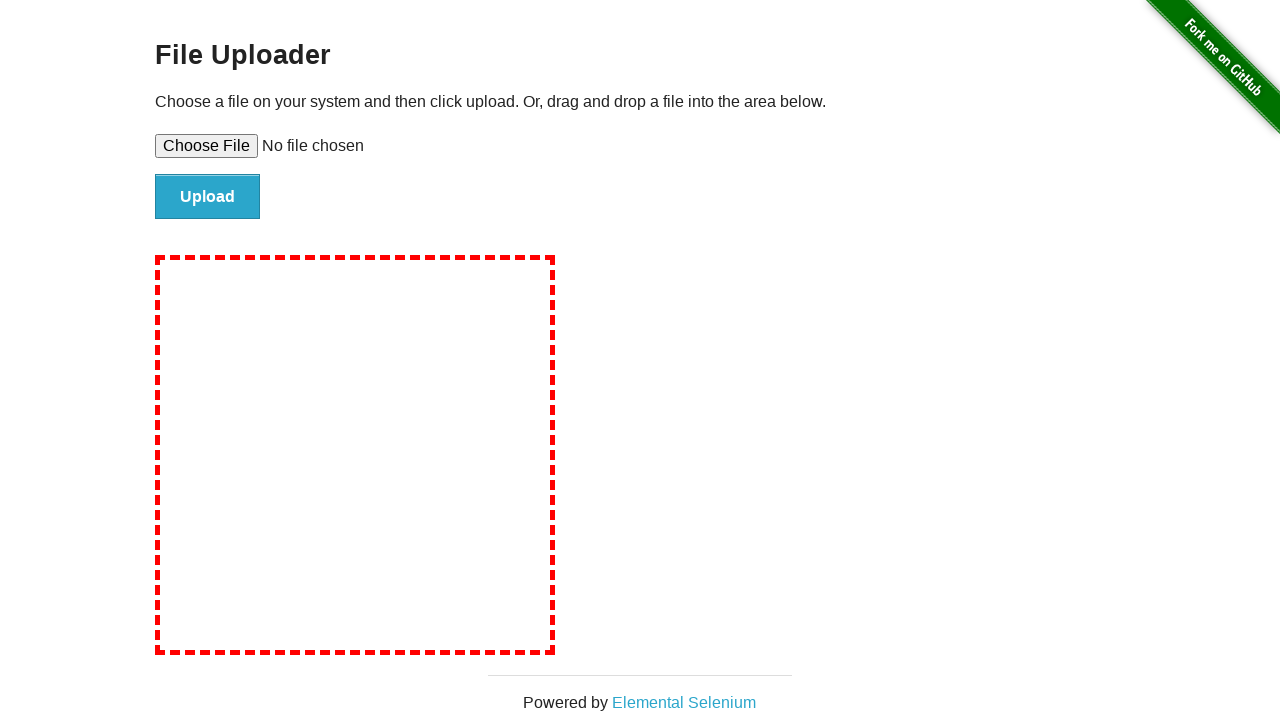

Selected test file for upload
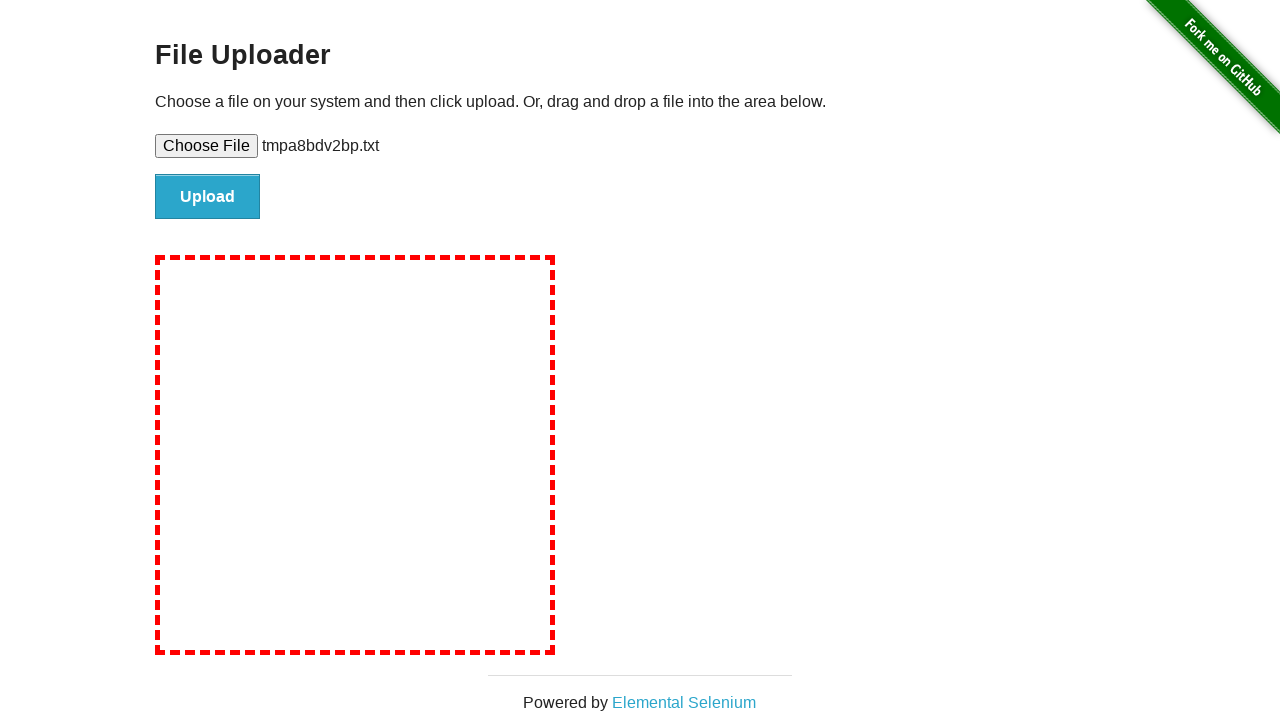

Clicked submit button to upload file at (208, 197) on #file-submit
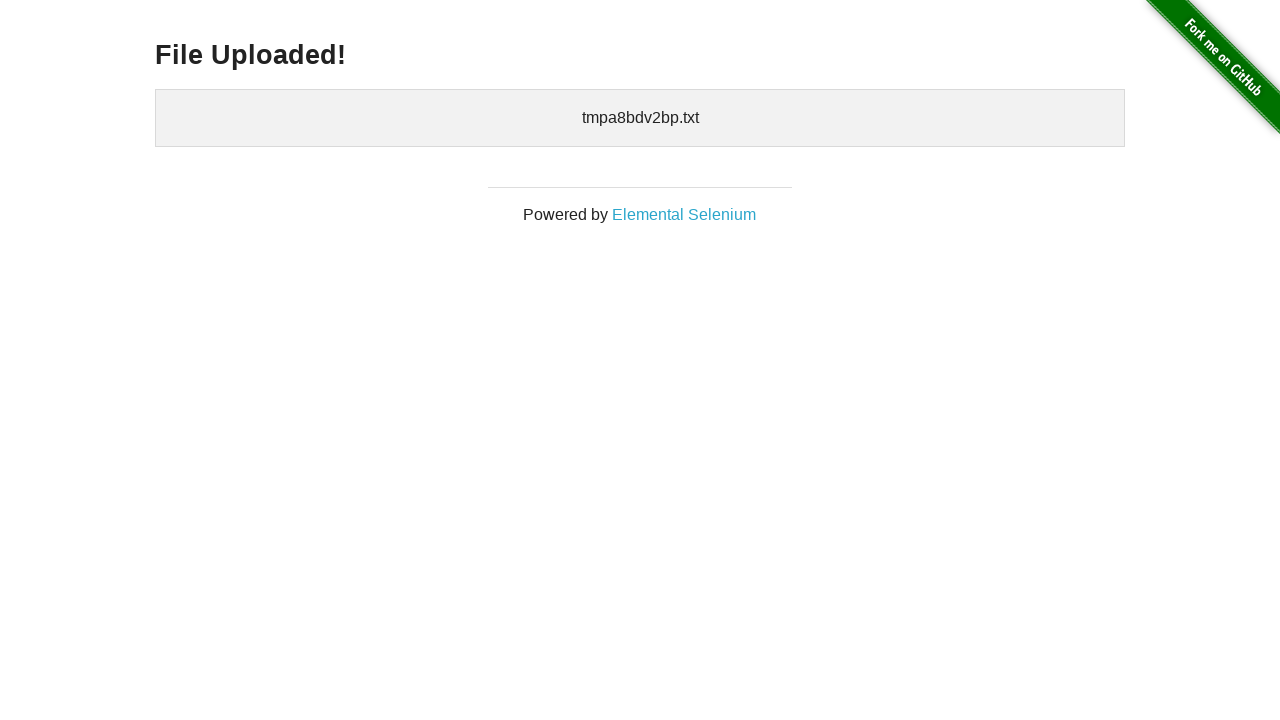

File upload completed successfully and success message is visible
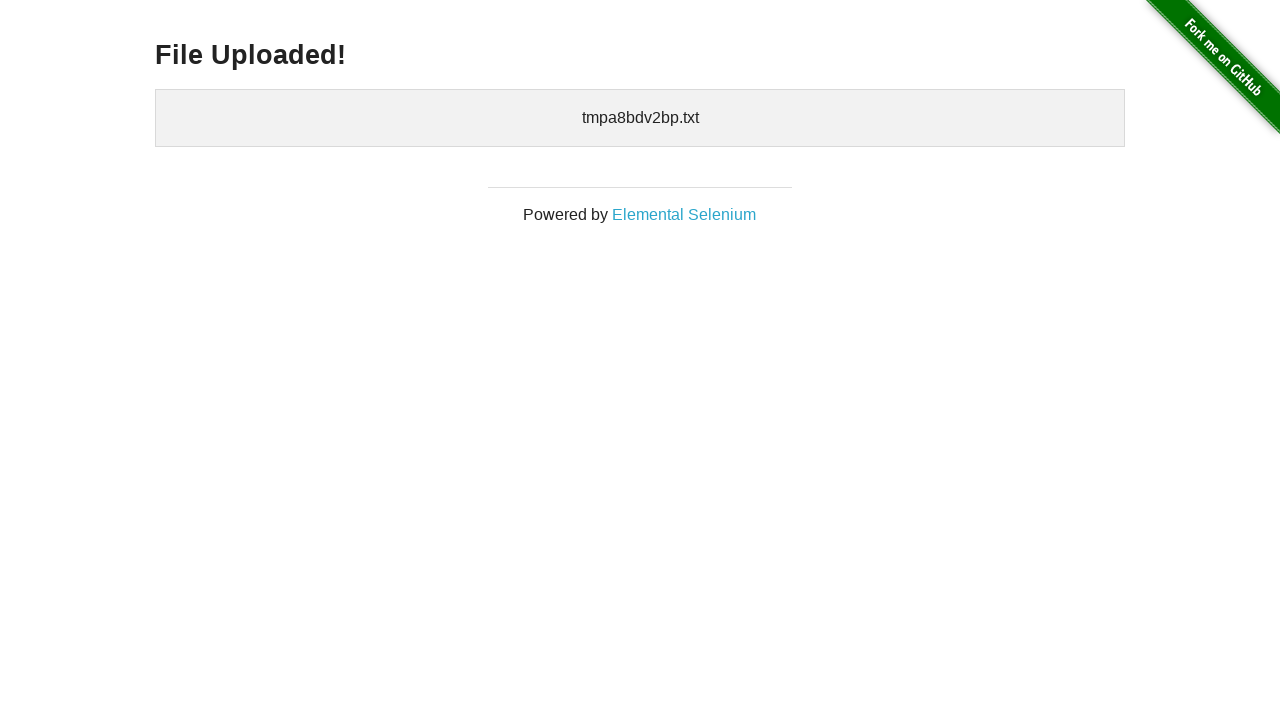

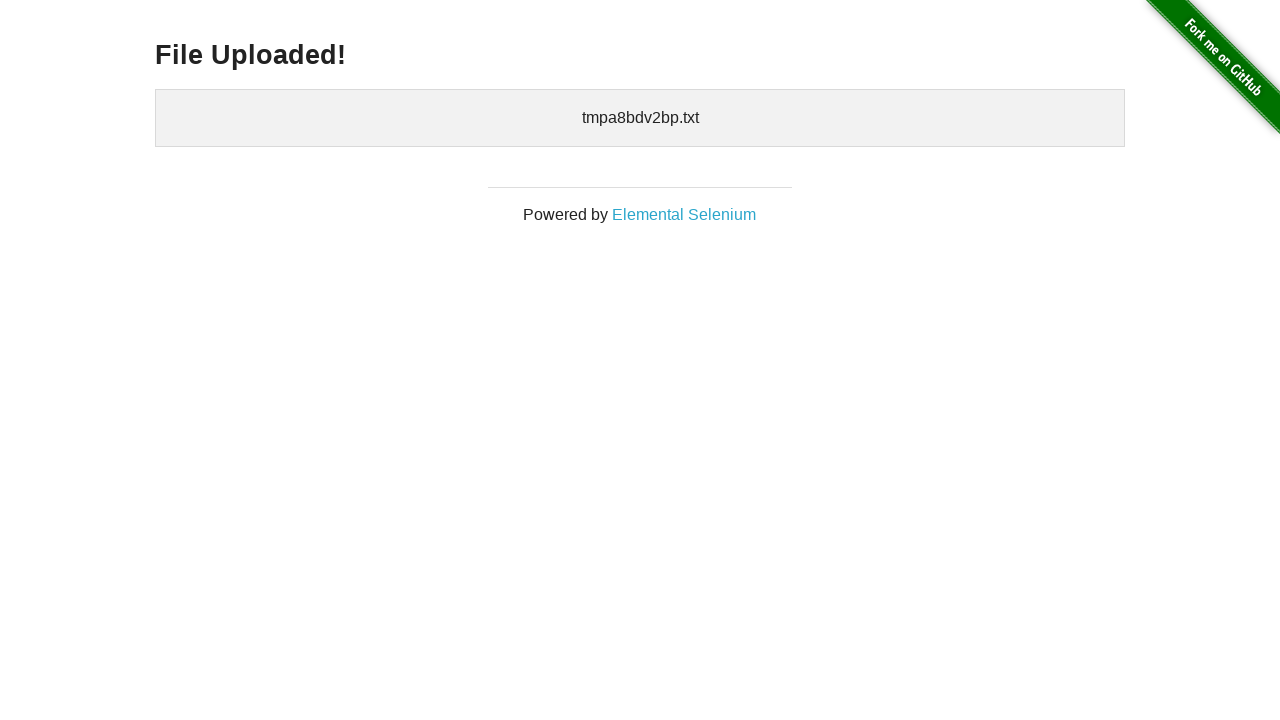